Tests keyboard actions on a text comparison tool by entering text in the first textarea, selecting all, copying it, then tabbing to the second textarea and pasting the content

Starting URL: https://text-compare.com/

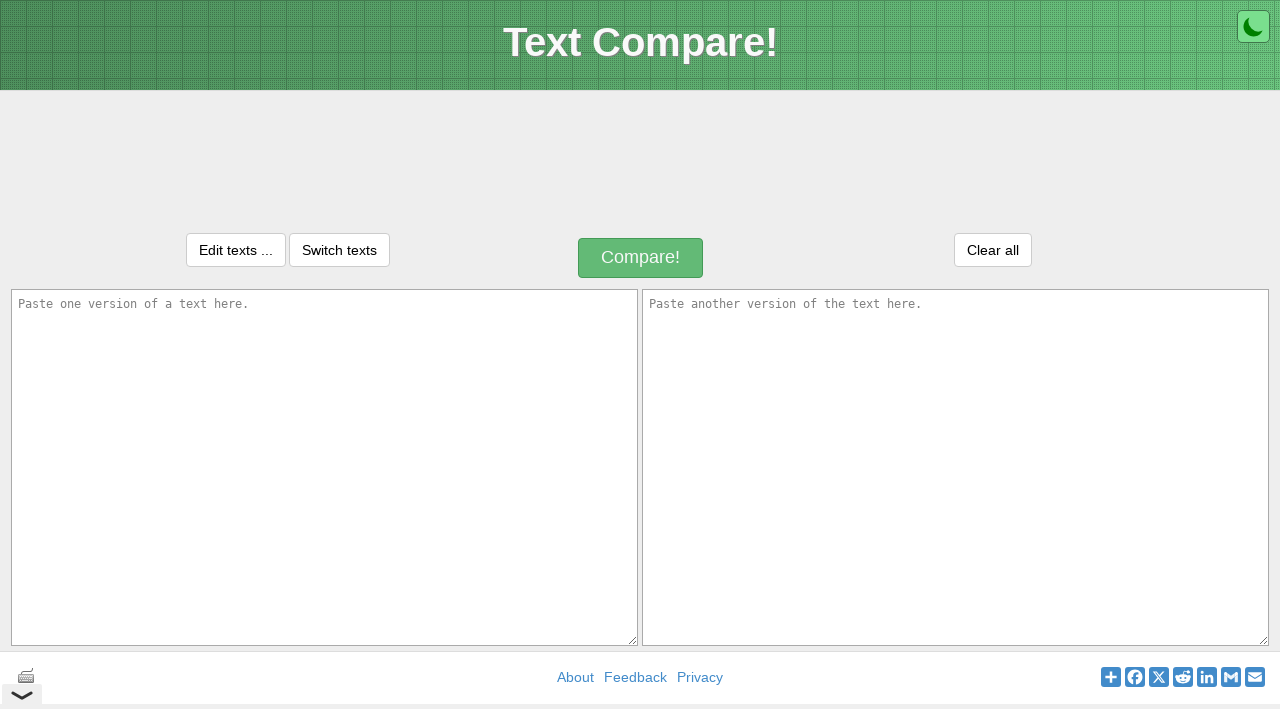

Entered 'WELCOME' text in first textarea on textarea#inputText1
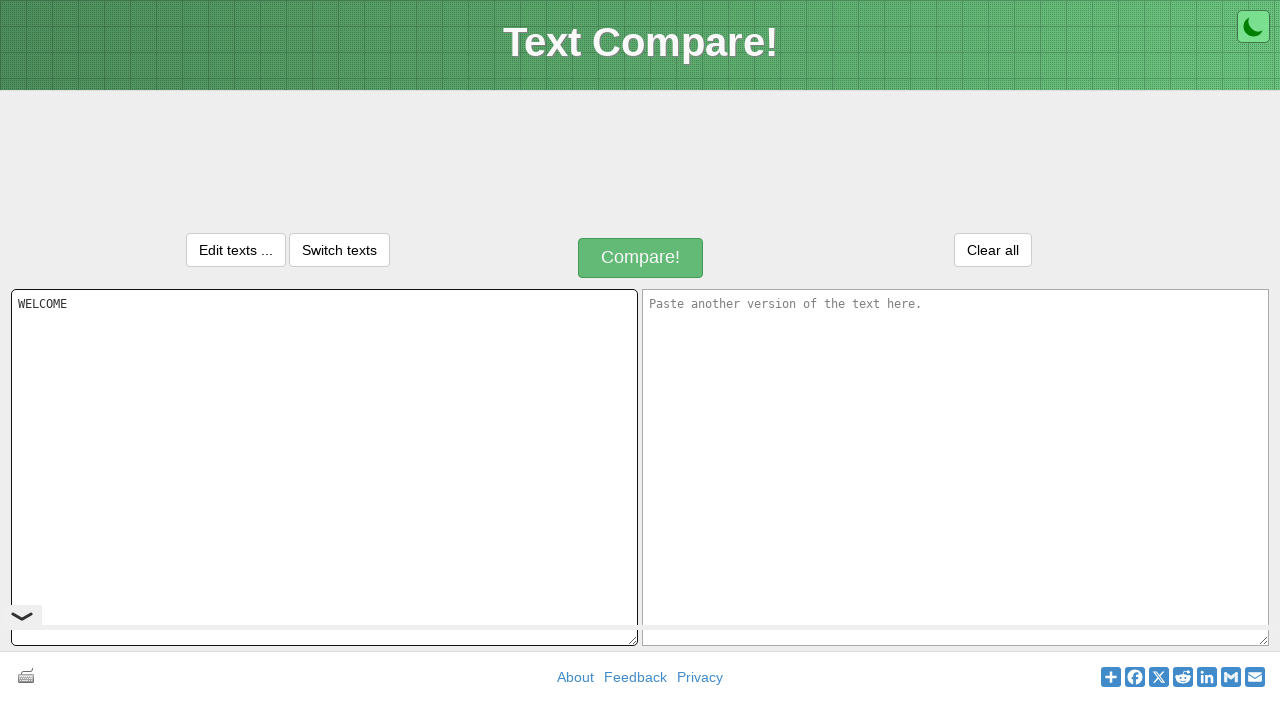

Selected all text in first textarea using Ctrl+A on textarea#inputText1
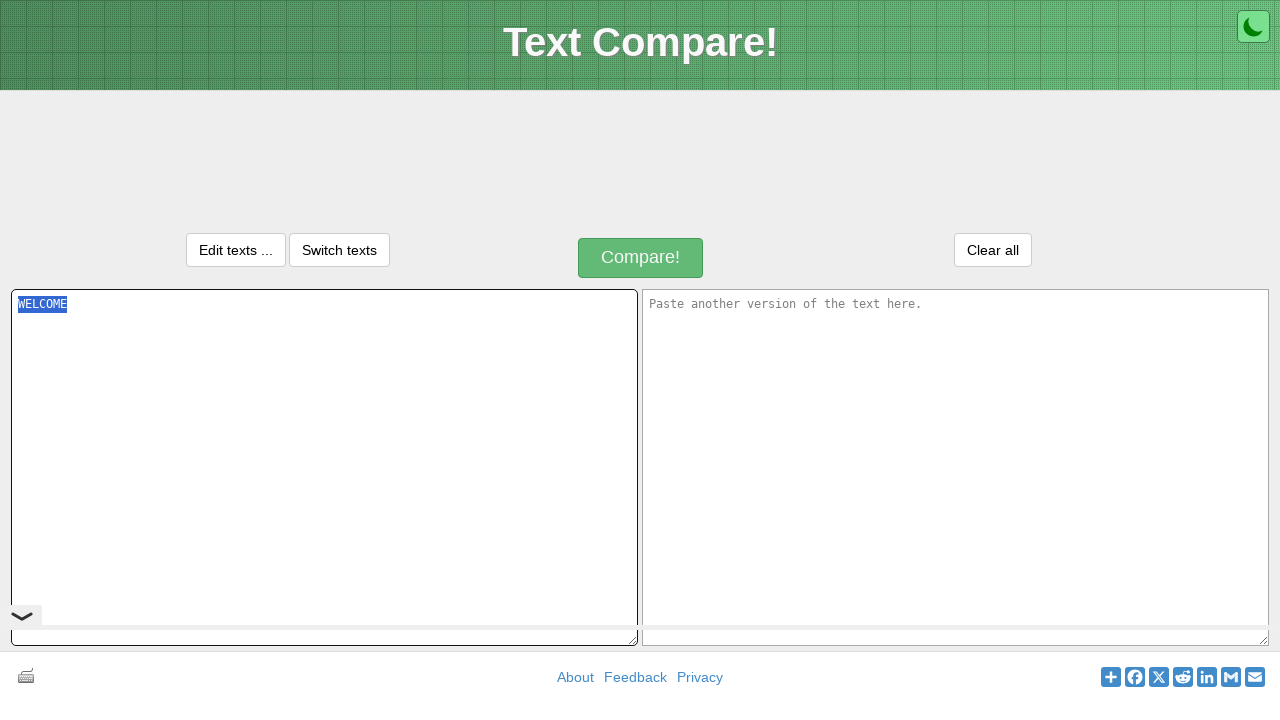

Copied selected text from first textarea using Ctrl+C on textarea#inputText1
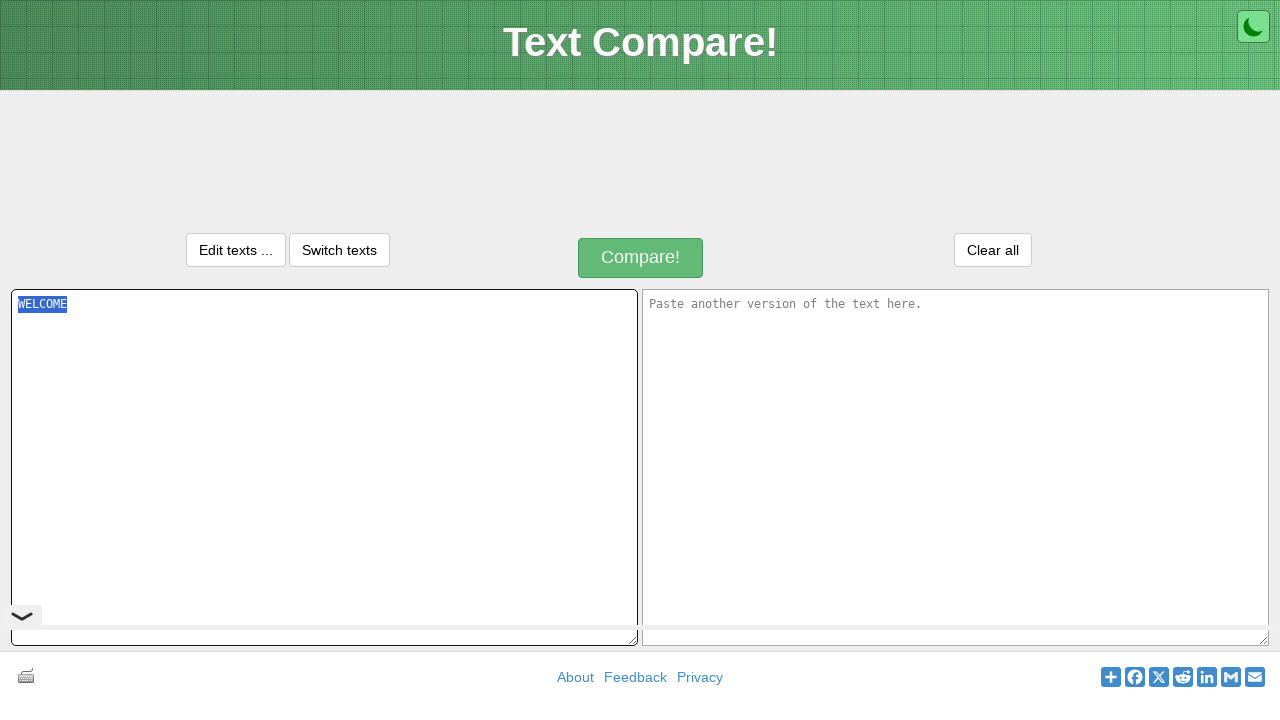

Pressed Tab to move focus to second textarea
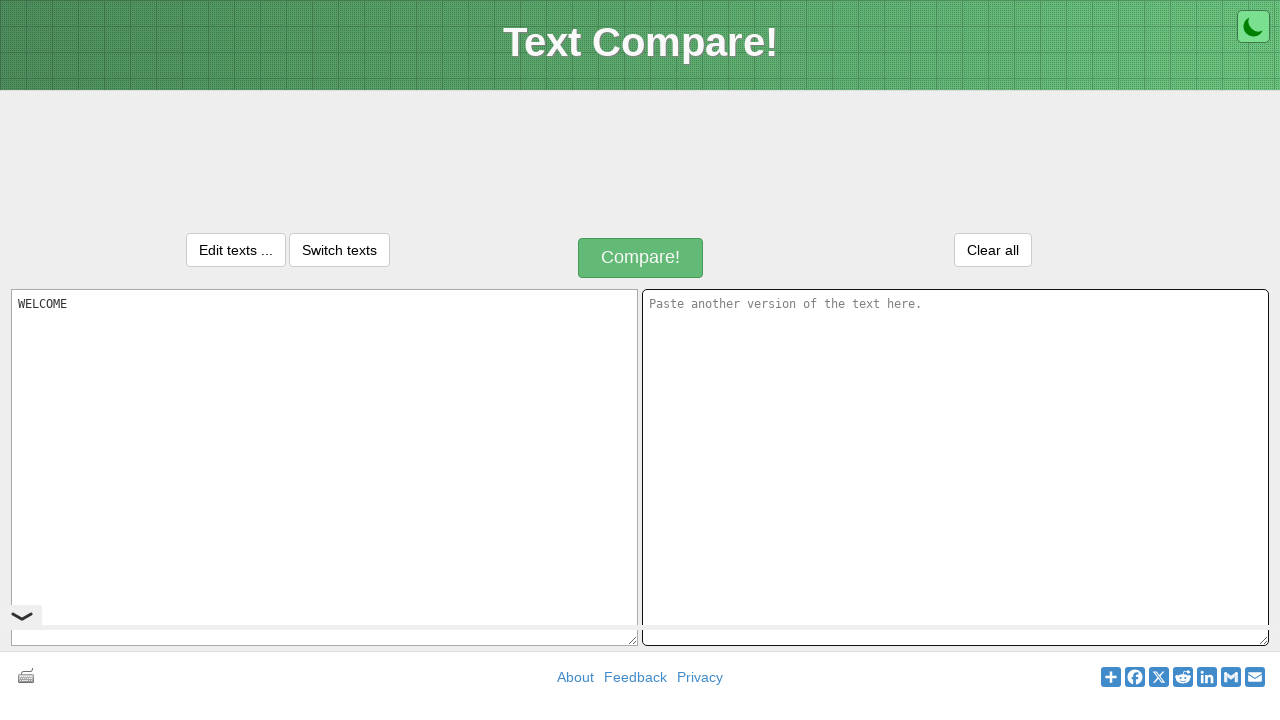

Pasted copied text into second textarea using Ctrl+V
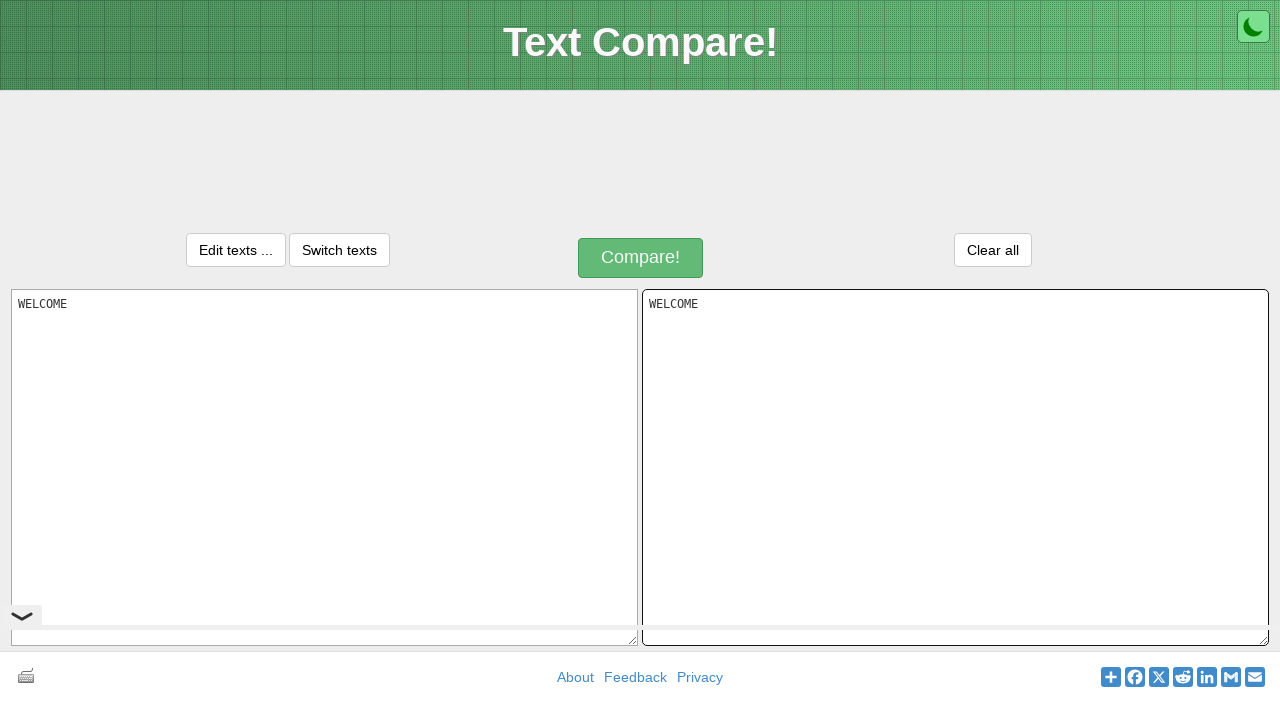

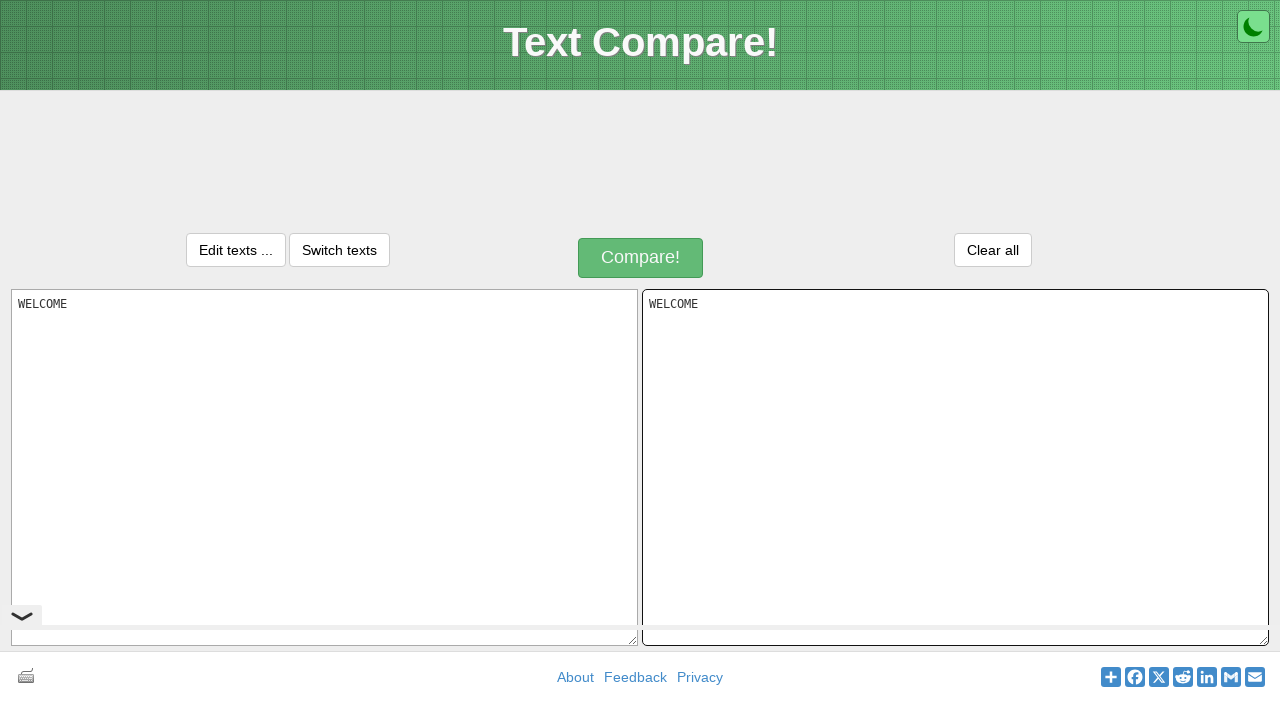